Tests that the complete-all checkbox updates state when individual items are completed or cleared

Starting URL: https://demo.playwright.dev/todomvc

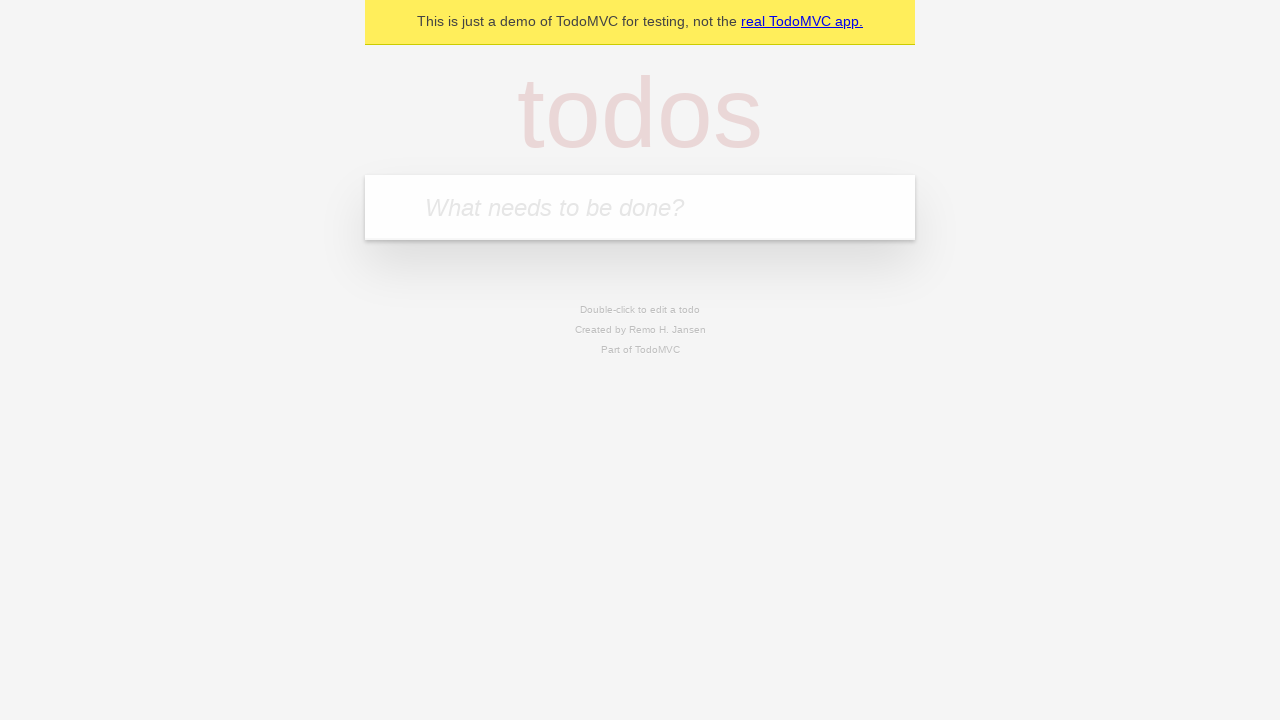

Filled new todo input with 'buy some cheese' on internal:attr=[placeholder="What needs to be done?"i]
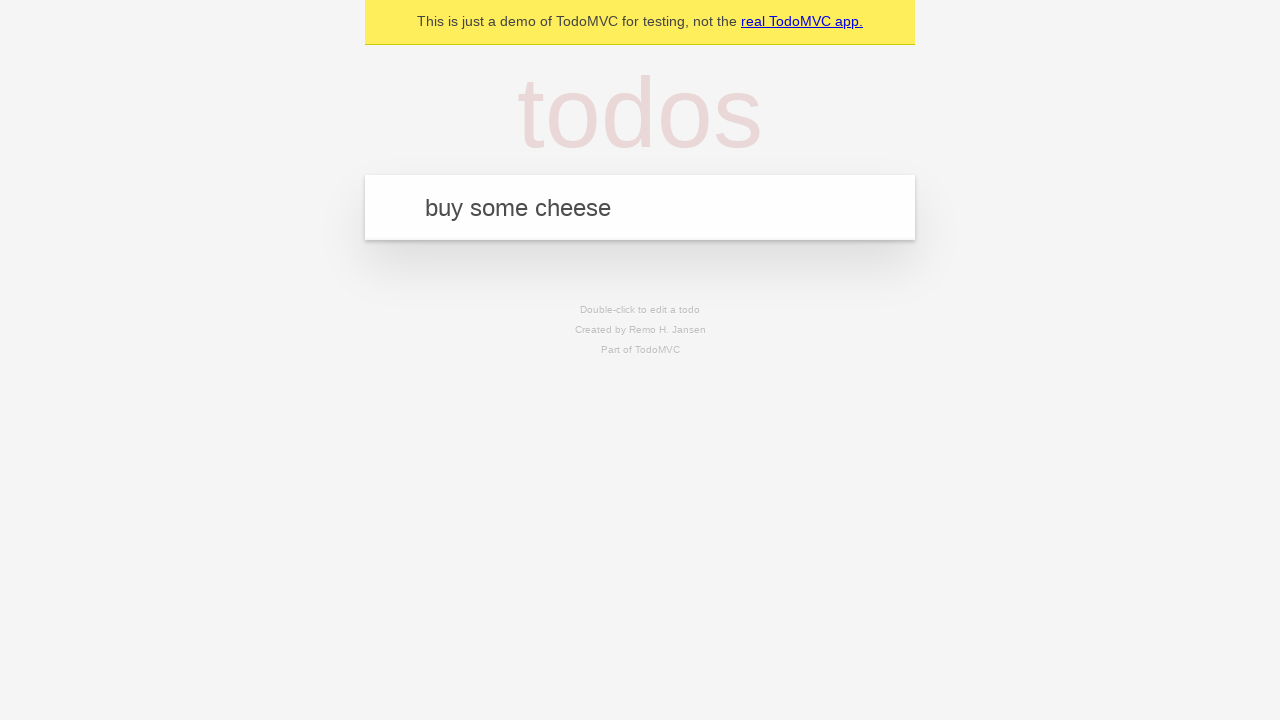

Pressed Enter to add first todo item on internal:attr=[placeholder="What needs to be done?"i]
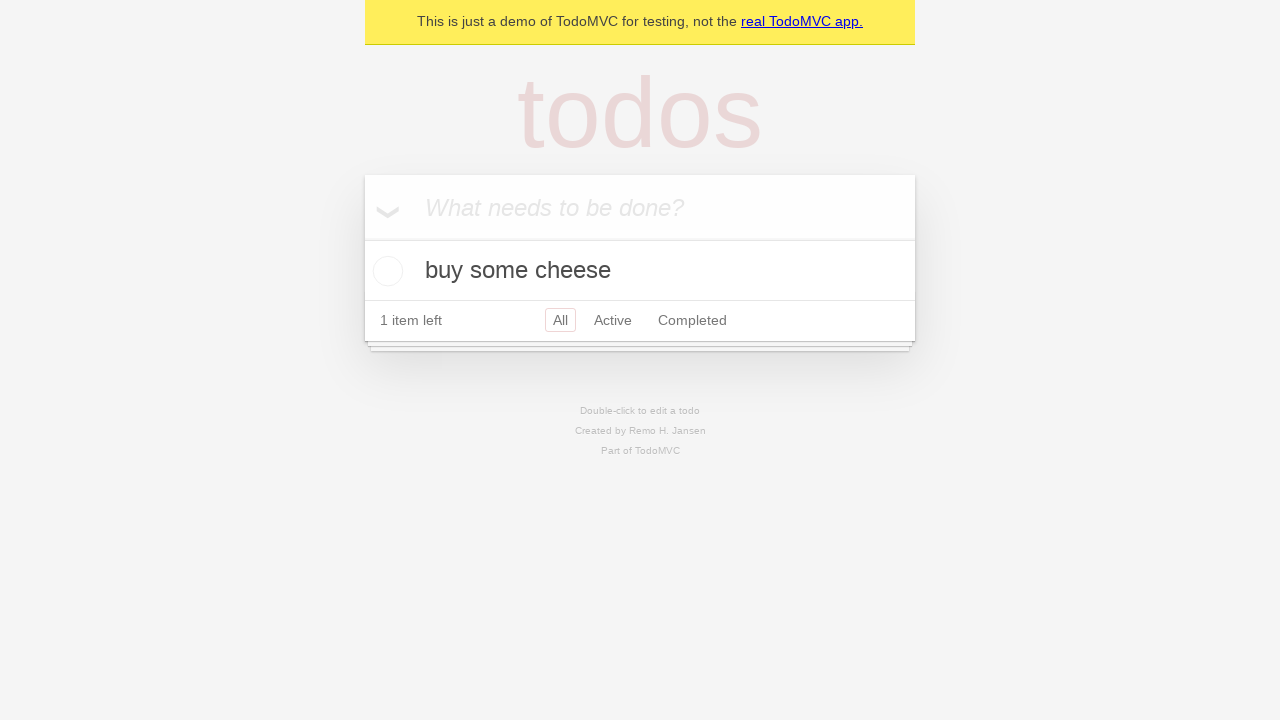

Filled new todo input with 'feed the cat' on internal:attr=[placeholder="What needs to be done?"i]
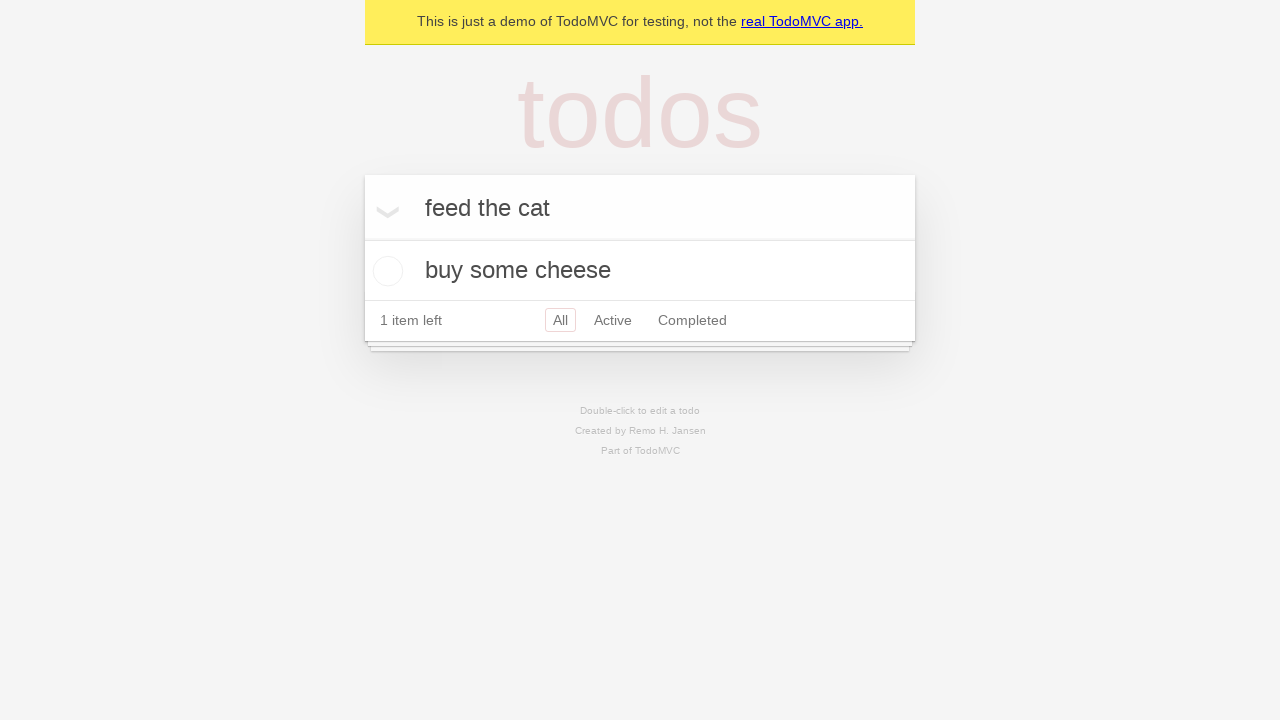

Pressed Enter to add second todo item on internal:attr=[placeholder="What needs to be done?"i]
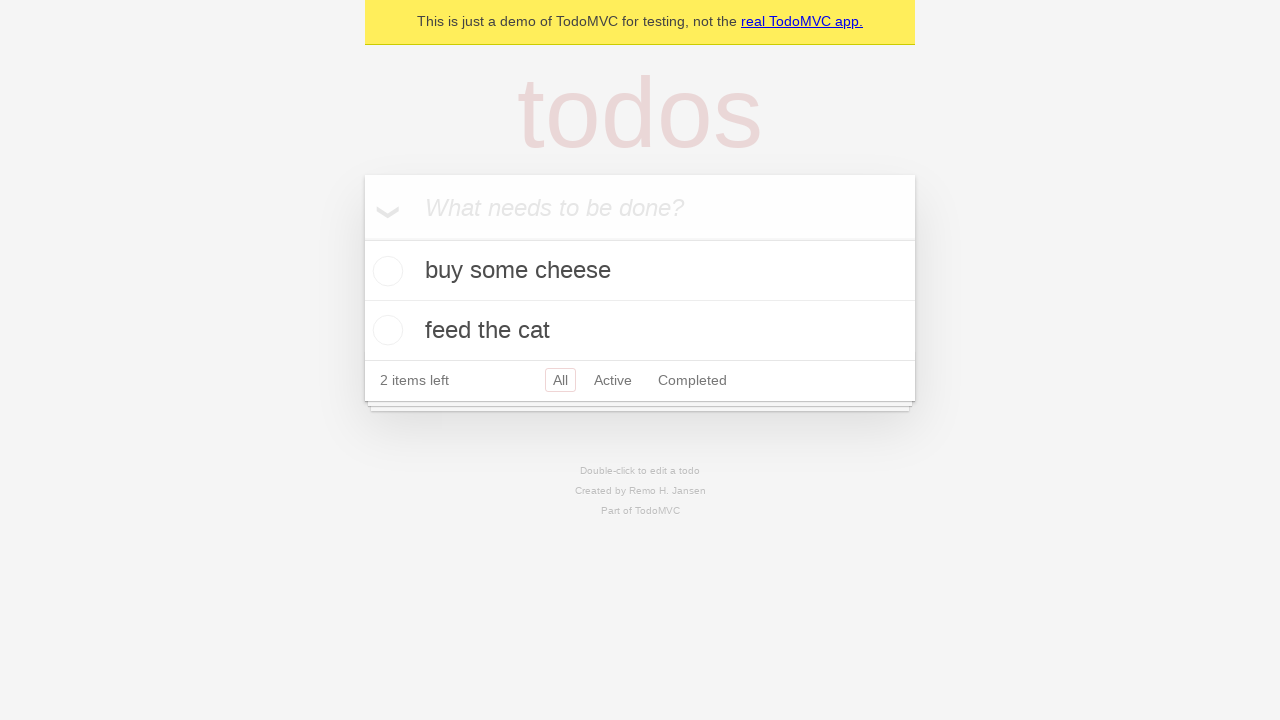

Filled new todo input with 'book a doctors appointment' on internal:attr=[placeholder="What needs to be done?"i]
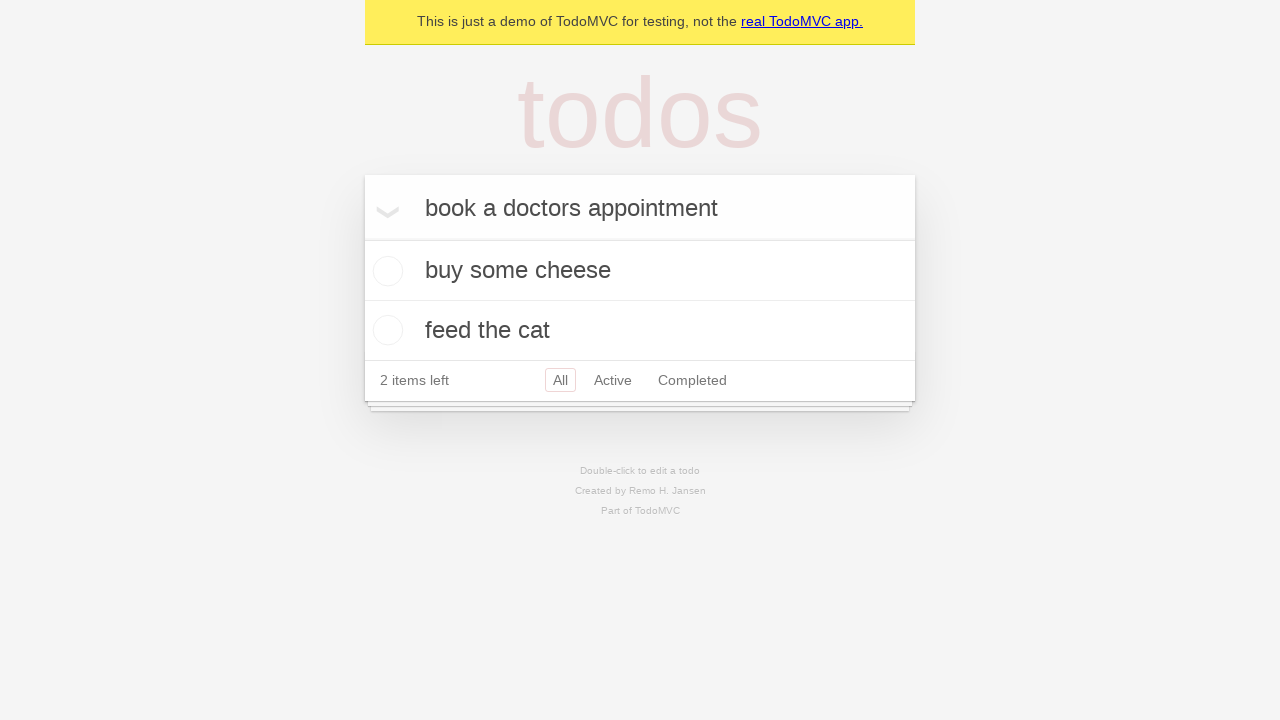

Pressed Enter to add third todo item on internal:attr=[placeholder="What needs to be done?"i]
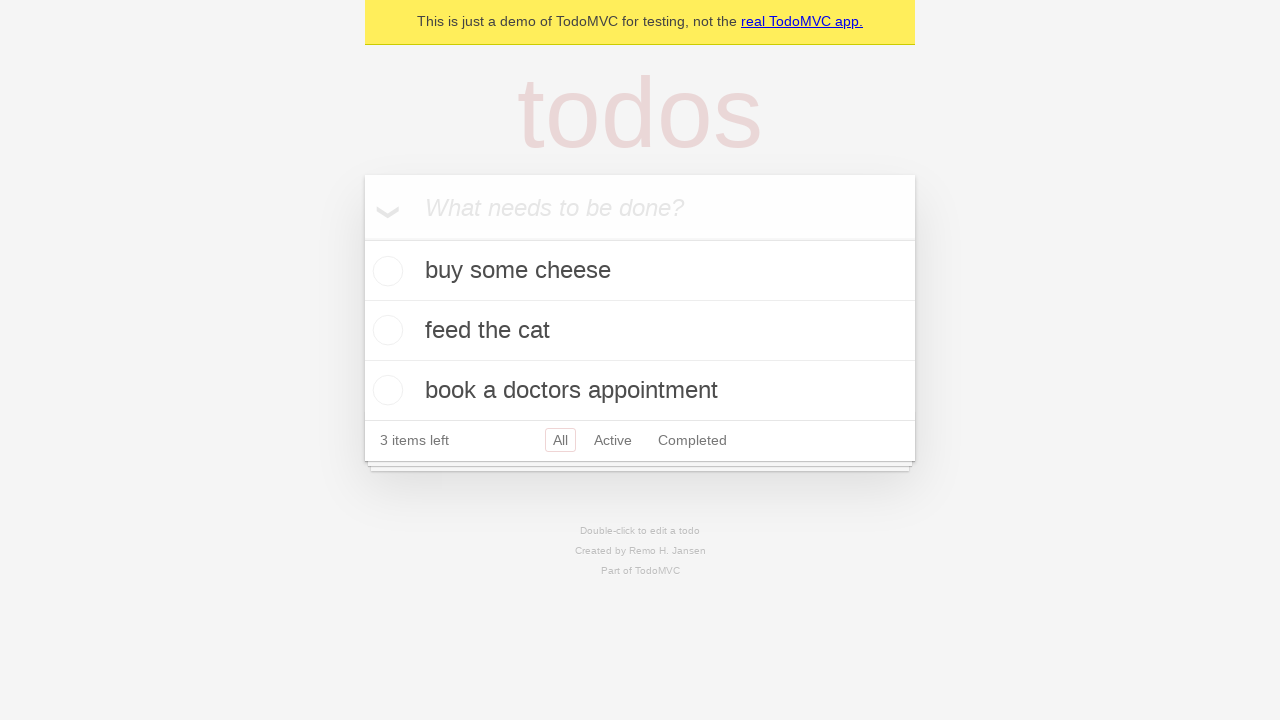

Waited for all three todo items to be loaded
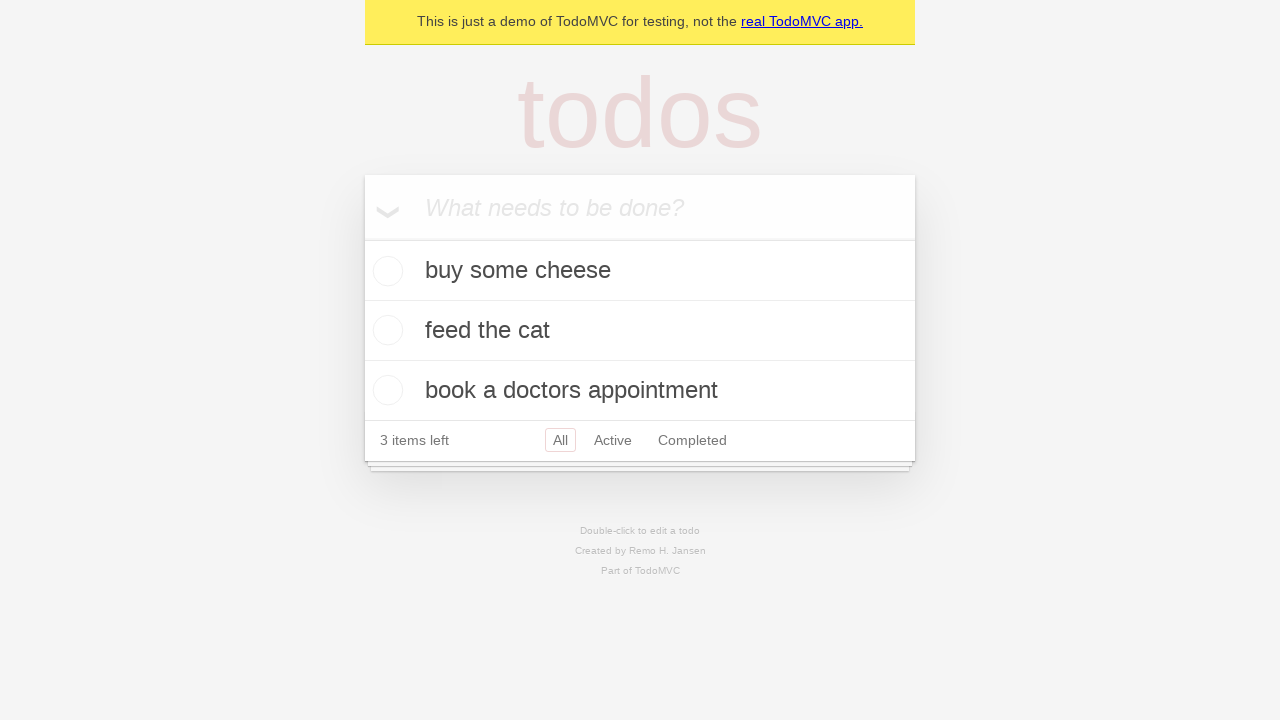

Checked the 'Mark all as complete' checkbox to complete all todos at (362, 238) on internal:label="Mark all as complete"i
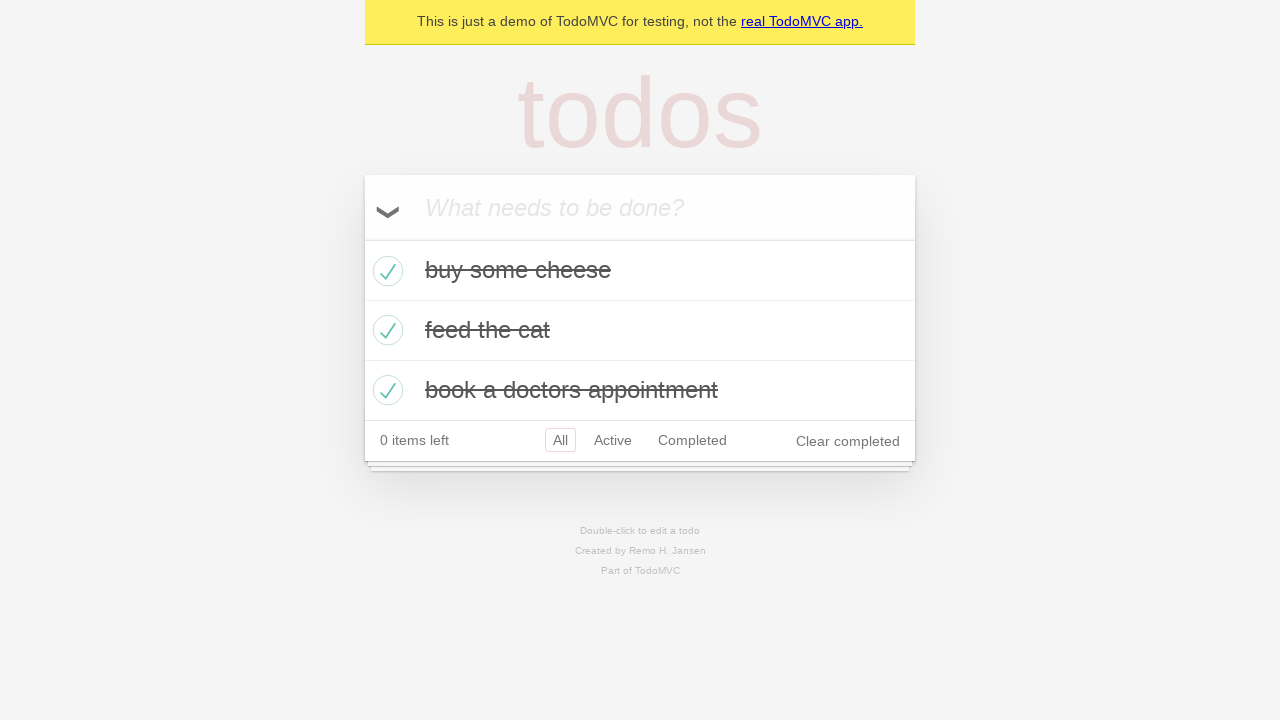

Unchecked the first todo item to mark it as incomplete at (385, 271) on internal:testid=[data-testid="todo-item"s] >> nth=0 >> internal:role=checkbox
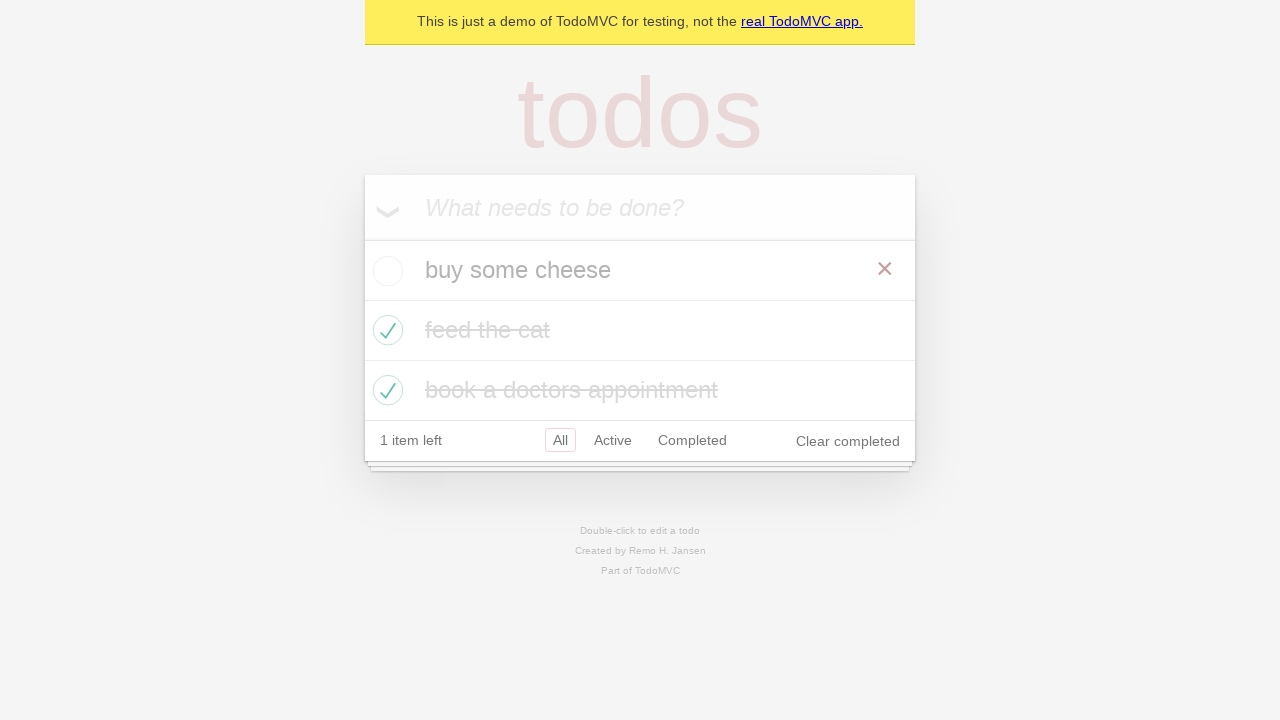

Checked the first todo item again to mark it as complete at (385, 271) on internal:testid=[data-testid="todo-item"s] >> nth=0 >> internal:role=checkbox
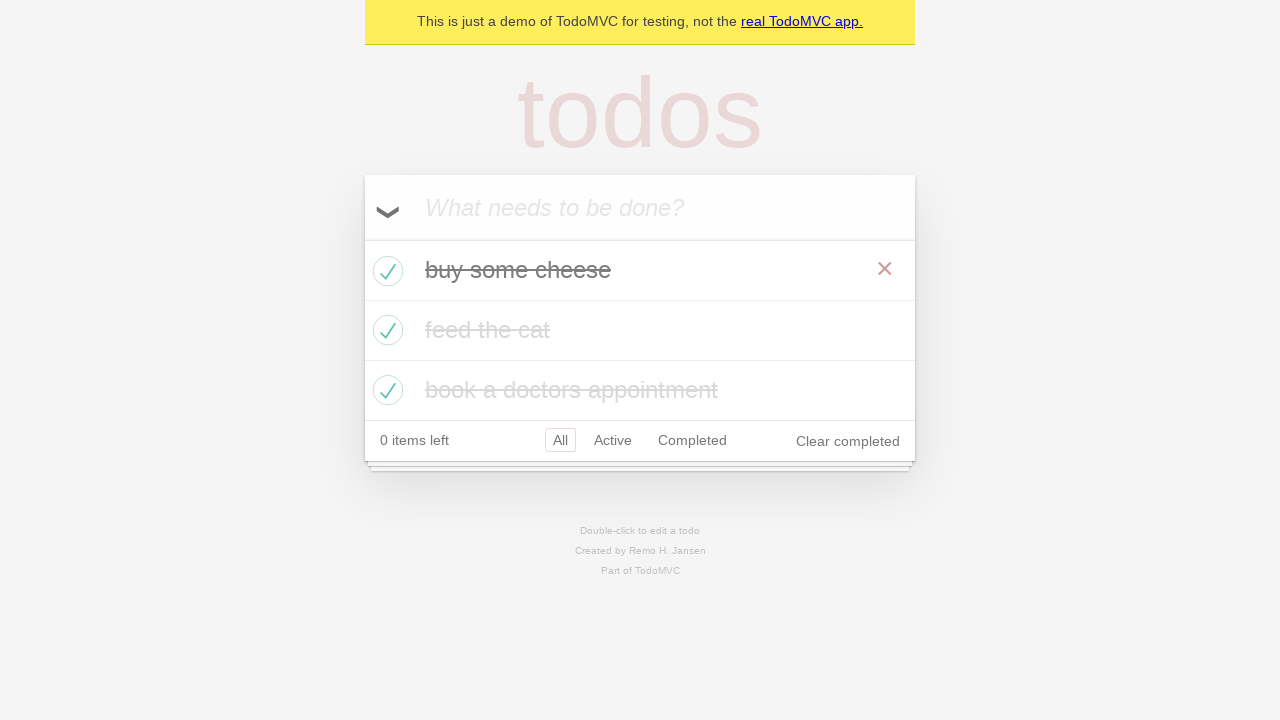

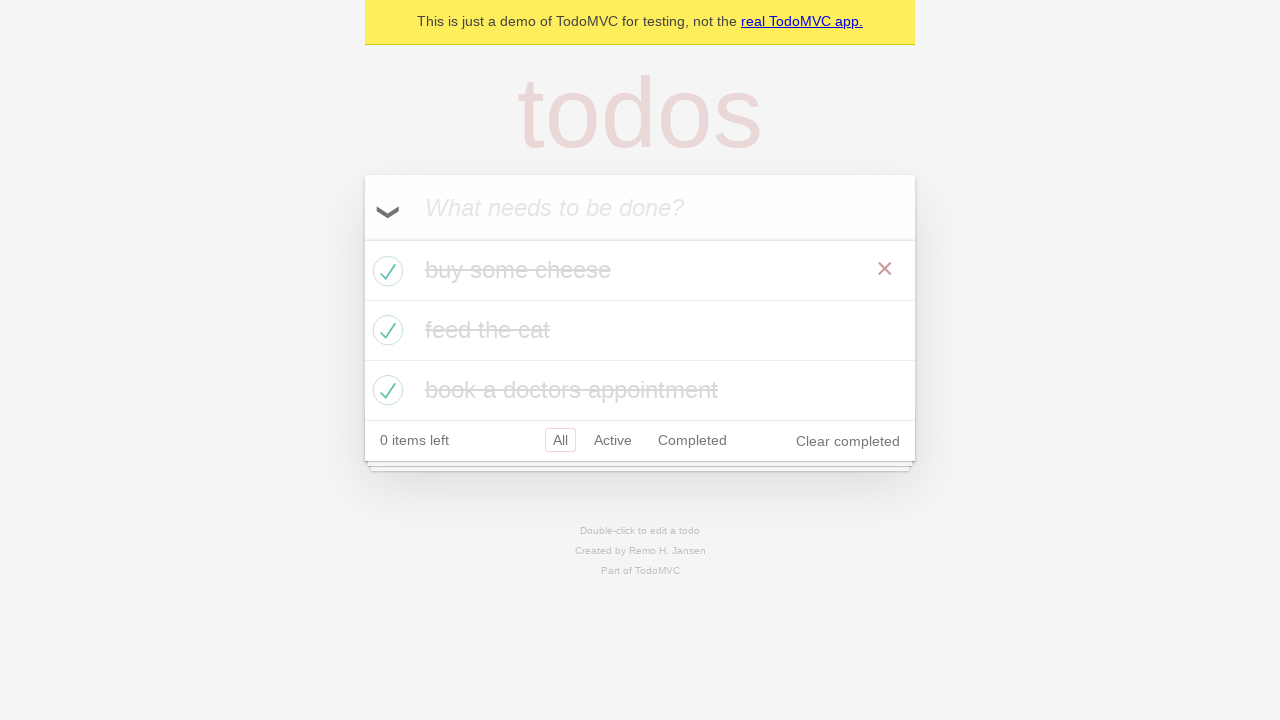